Tests browser window/tab switching by clicking a LinkedIn link that opens in a new tab, switching to that tab to verify the page, then switching back to the original window.

Starting URL: https://etrain.info/in

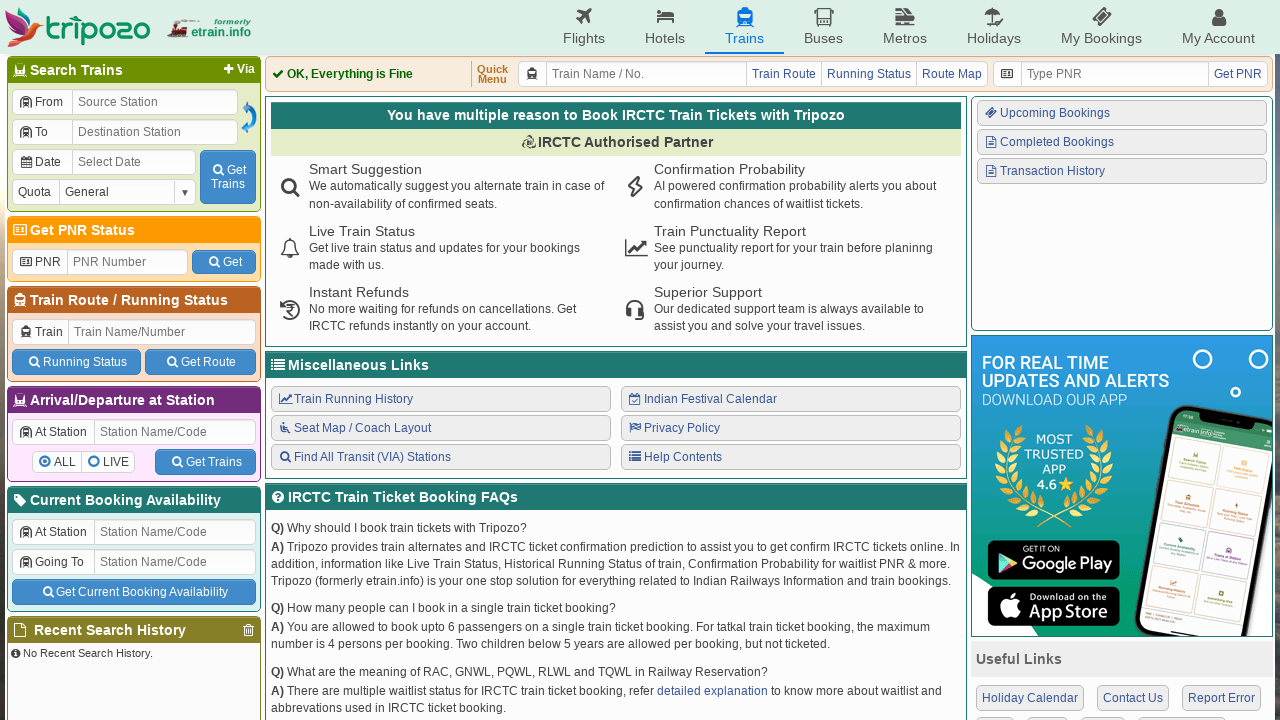

Clicked LinkedIn link in 'Connect With Us' section at (1116, 536) on xpath=//div[p[text()='Connect With Us']]/div/a[4]
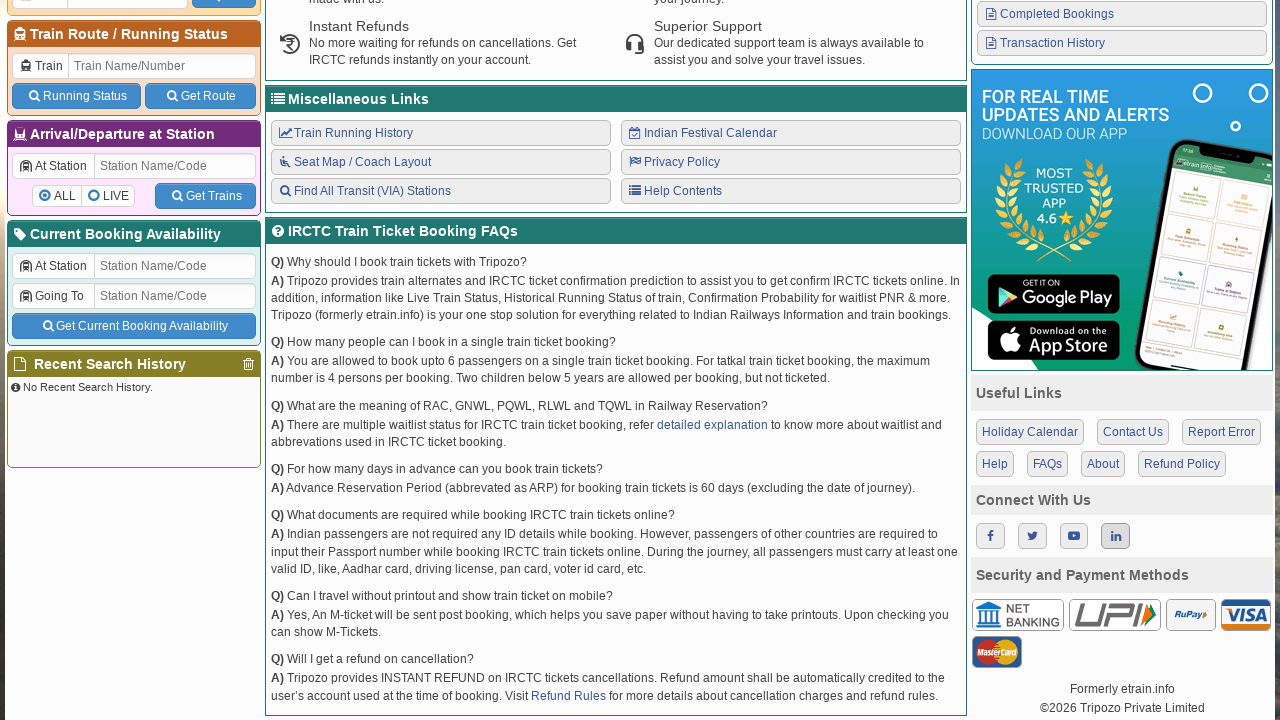

New LinkedIn tab opened
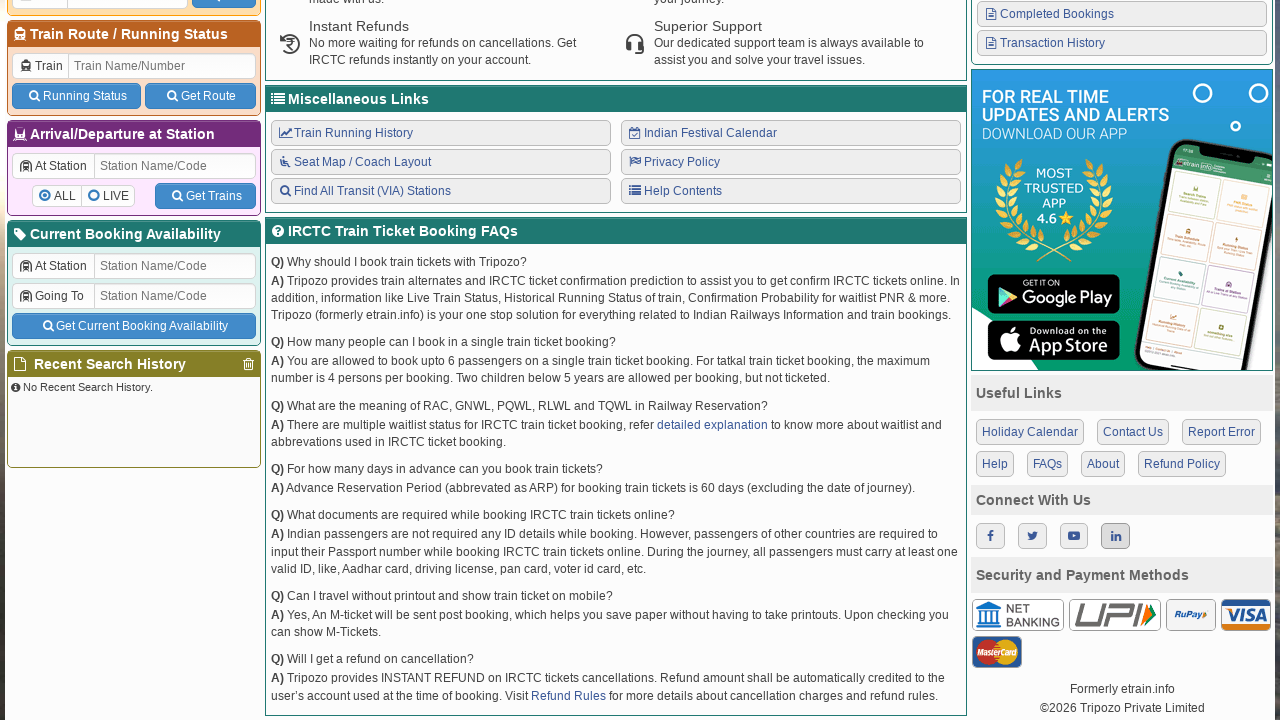

LinkedIn page loaded (domcontentloaded state)
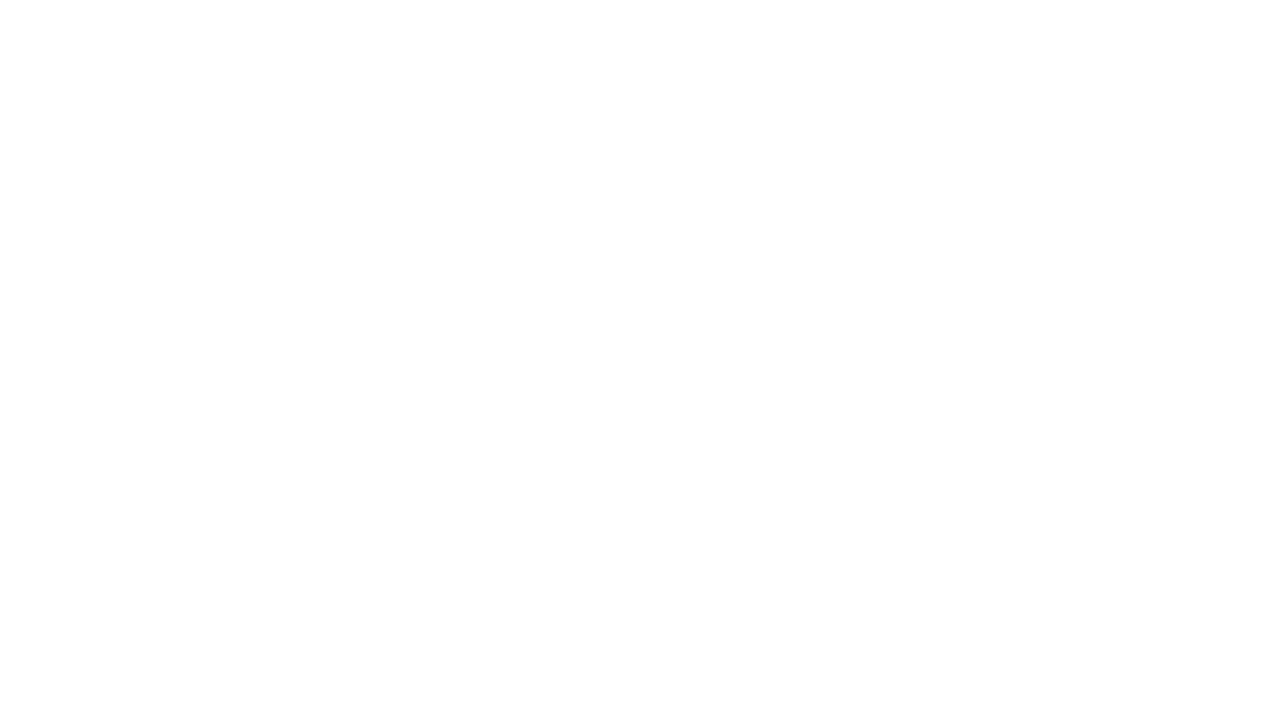

Verified LinkedIn page title: 
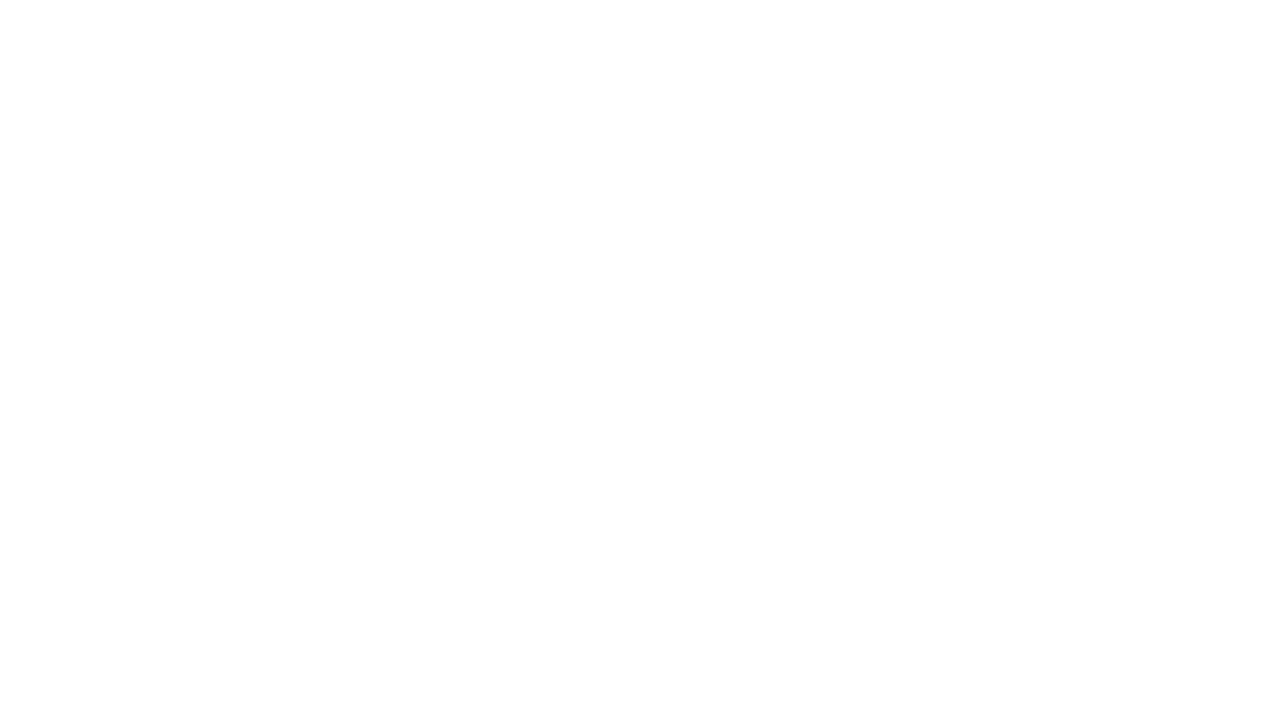

Switched focus back to original eTrain page
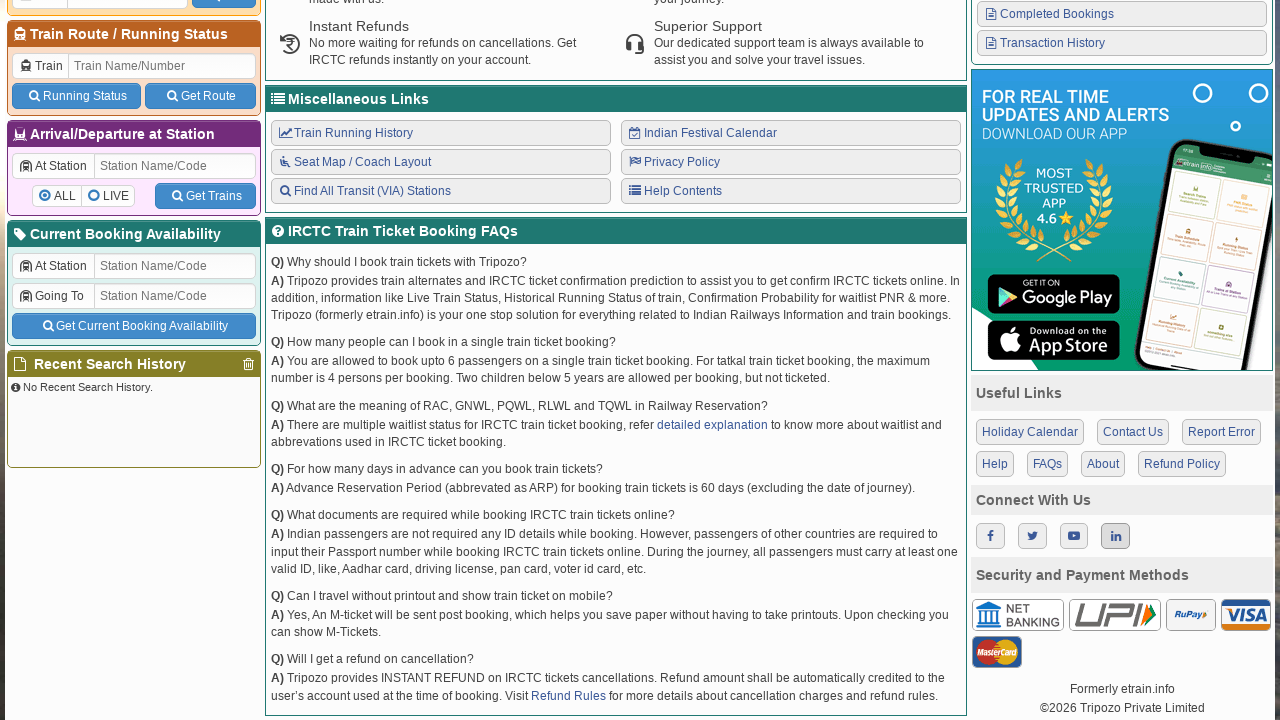

Verified eTrain page title: Indian Railways Reservation Enquiry, IRCTC Booking, PNR Status, Live Running Status, Running History, Schedule, Route Map, Confirmation Chances, Arrival/Departure, Fare, Indian Rail - etrain.info : Complete Railway Information
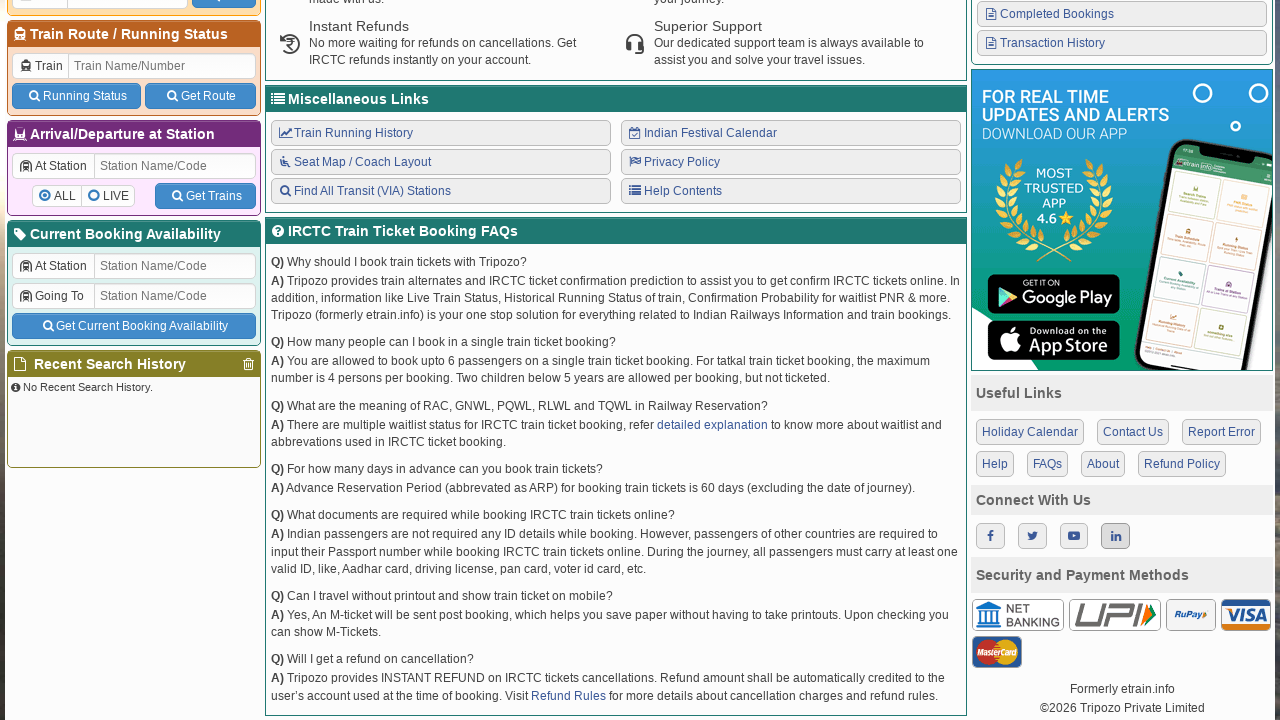

Closed LinkedIn tab
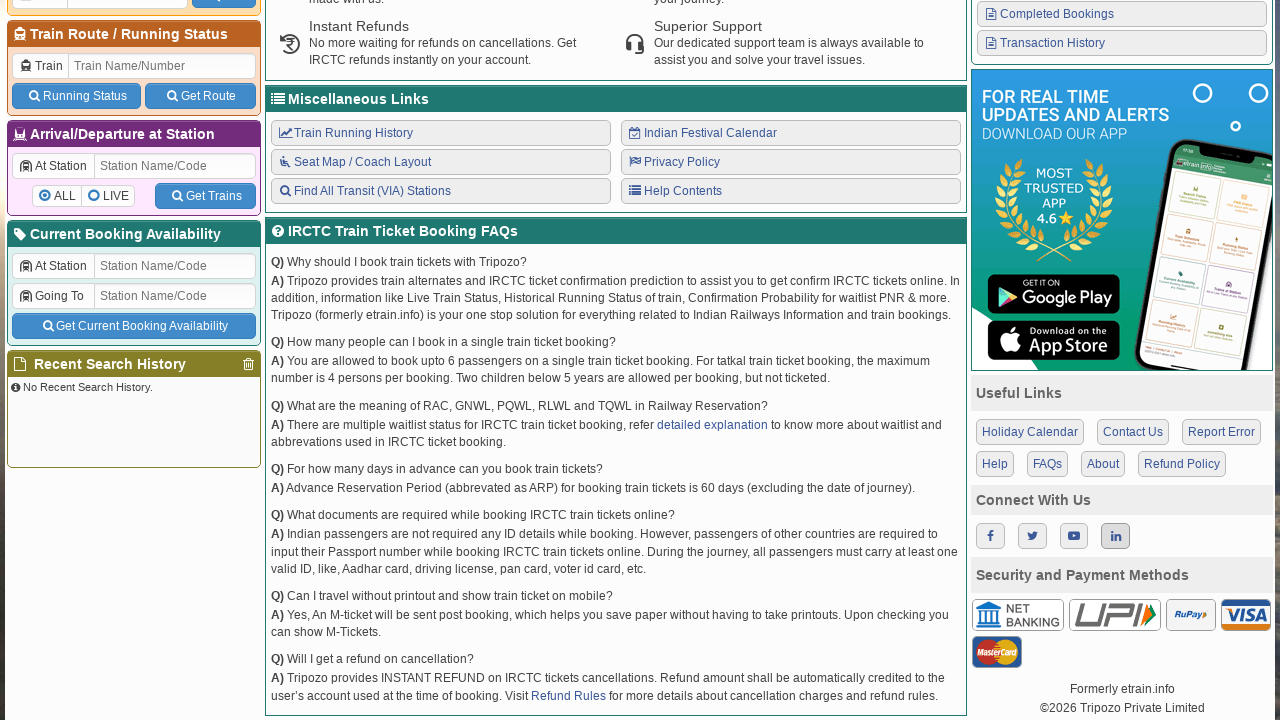

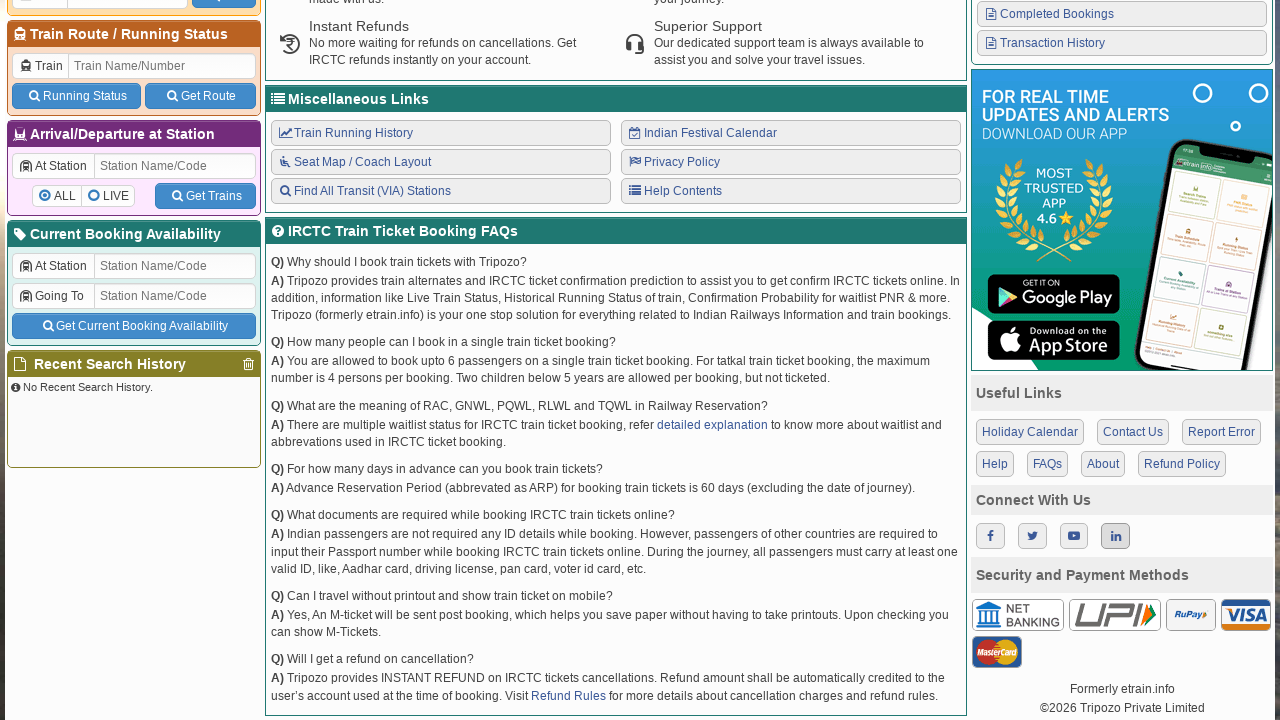